Navigates to the uLesson educational platform homepage and verifies the page loads successfully

Starting URL: https://www.ulesson.com/

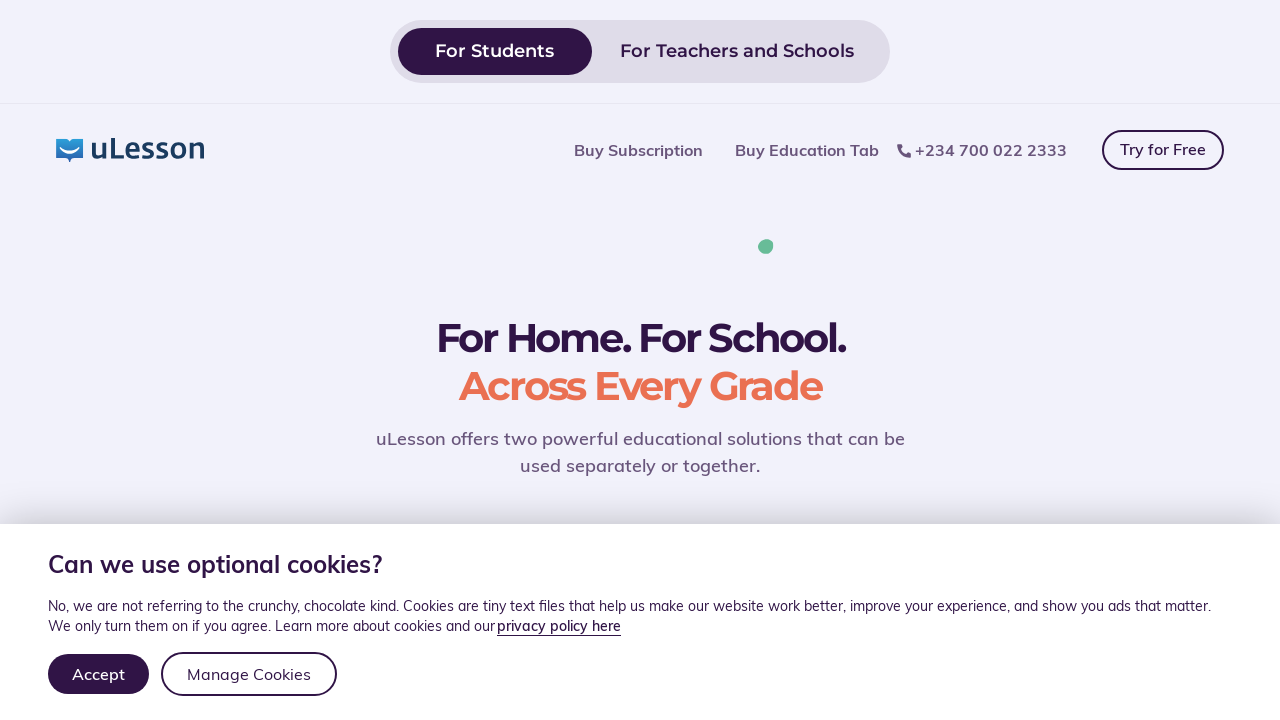

Waited for page DOM content to load
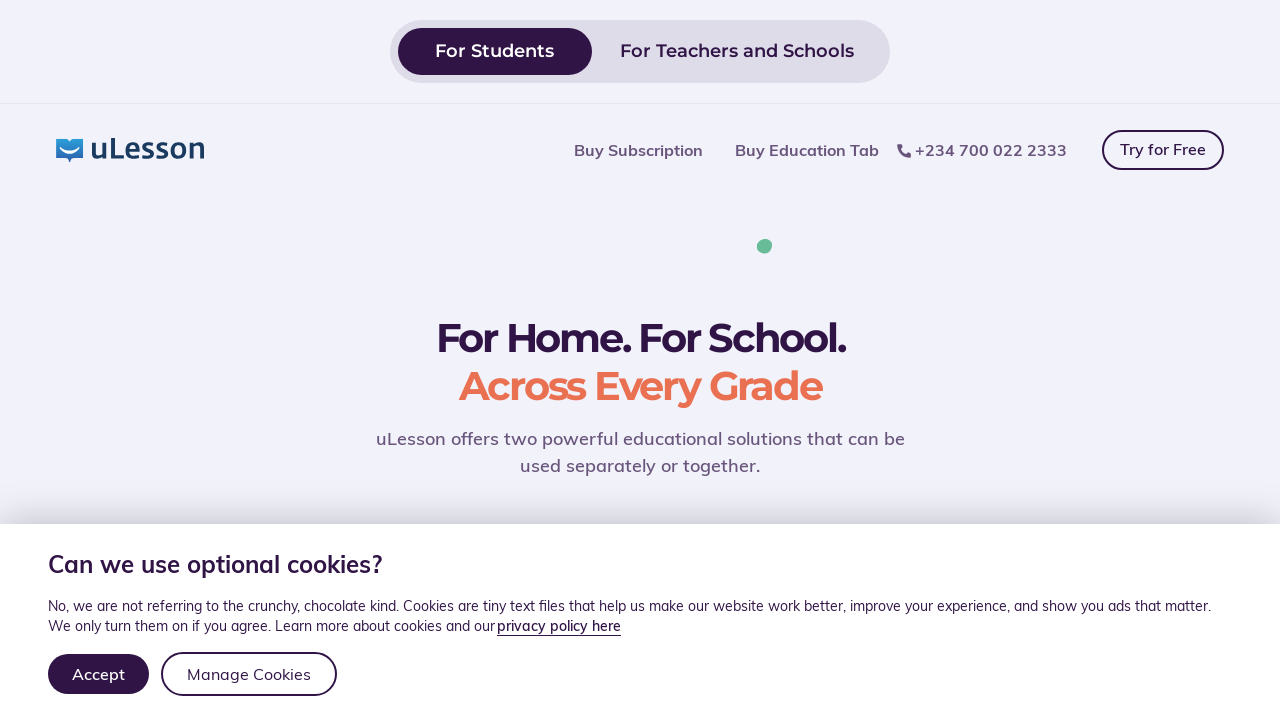

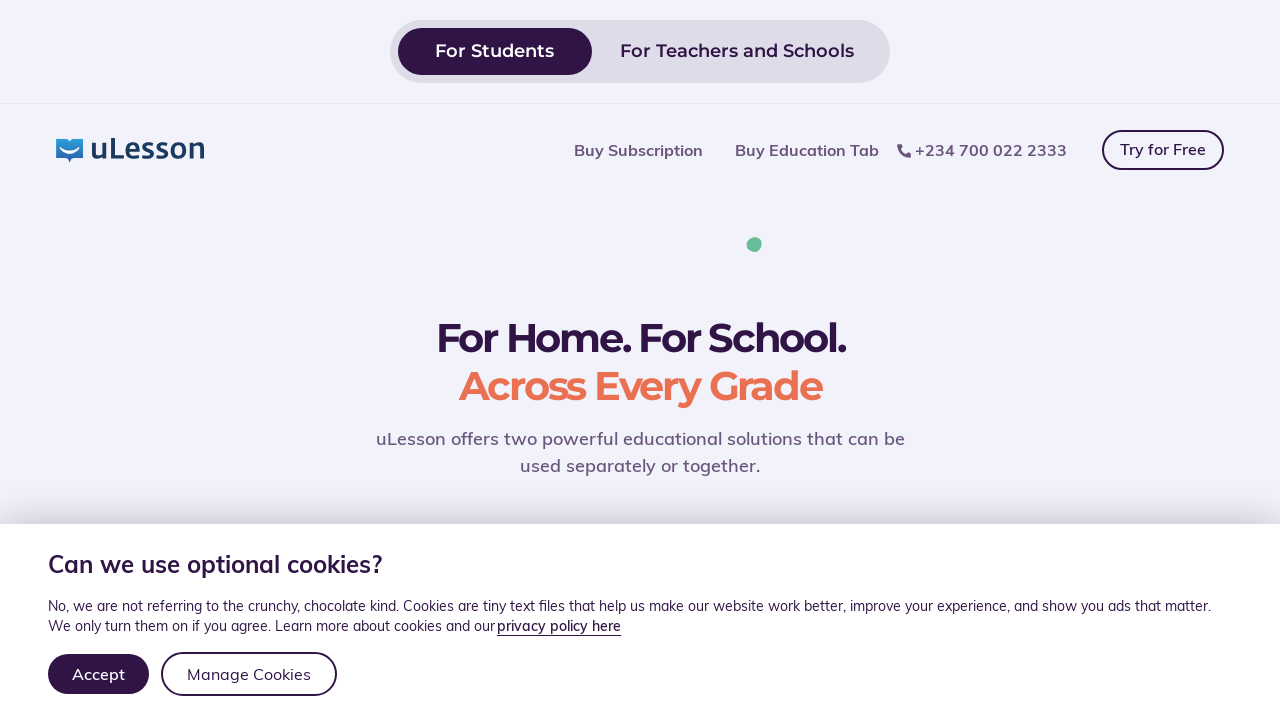